Clicks on the Twitter social media link on the OrangeHRM login page

Starting URL: https://opensource-demo.orangehrmlive.com/web/index.php/auth/login

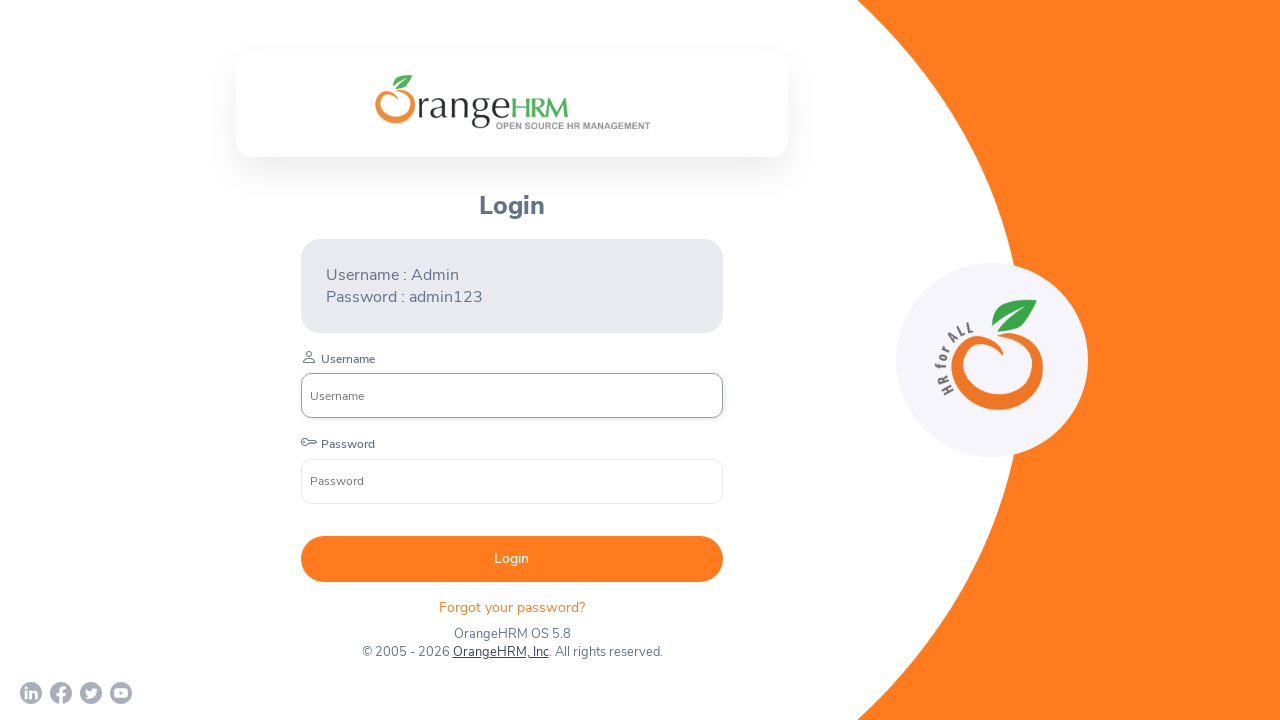

Navigated to OrangeHRM login page
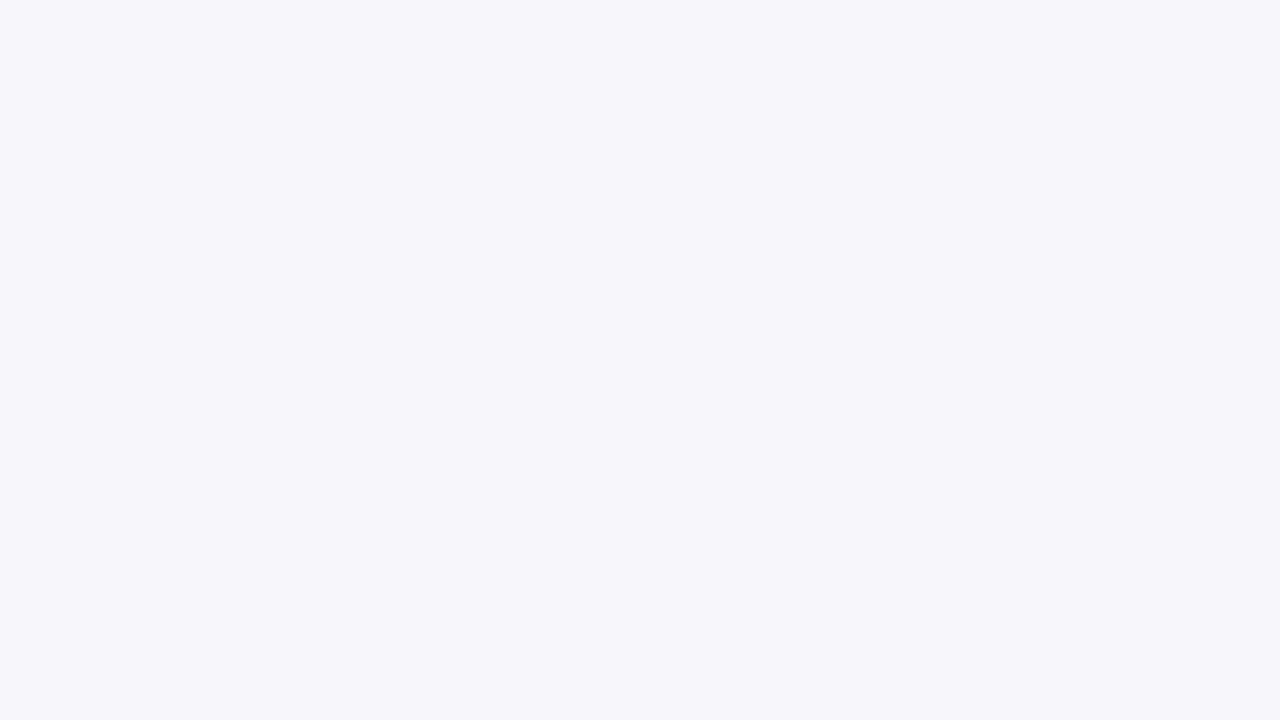

Clicked on the Twitter social media link on the OrangeHRM login page at (121, 693) on xpath=//*[@id='app']/div[1]/div/div[1]/div/div[2]/div[3]/div[1]/a[4]
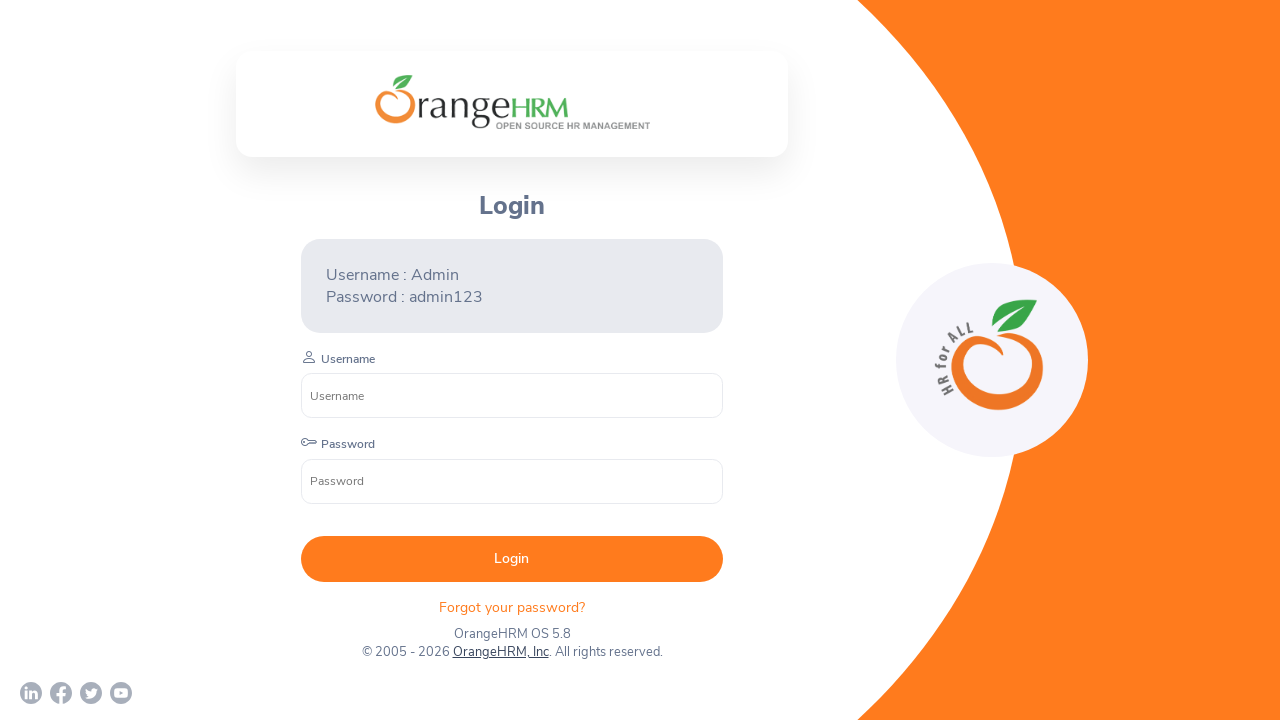

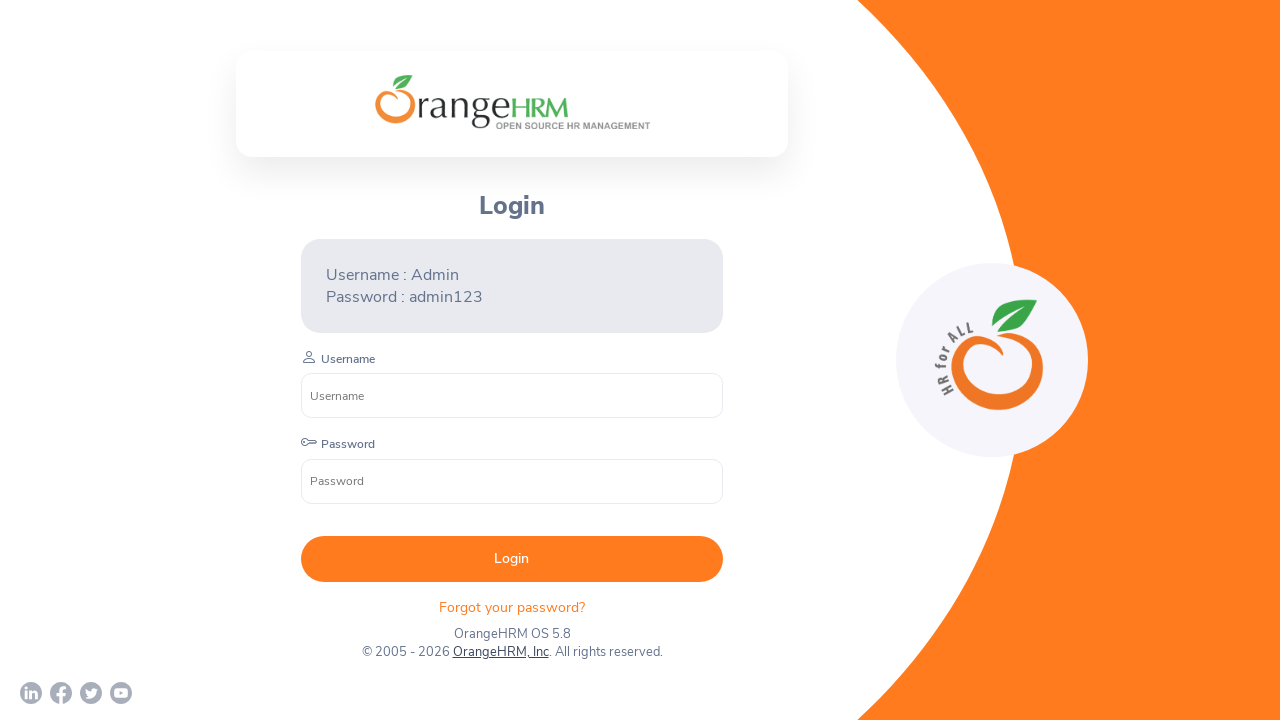